Tests triangle calculator for an obtuse triangle by entering angle C as 178 degrees.

Starting URL: https://www.calculator.net/triangle-calculator.html

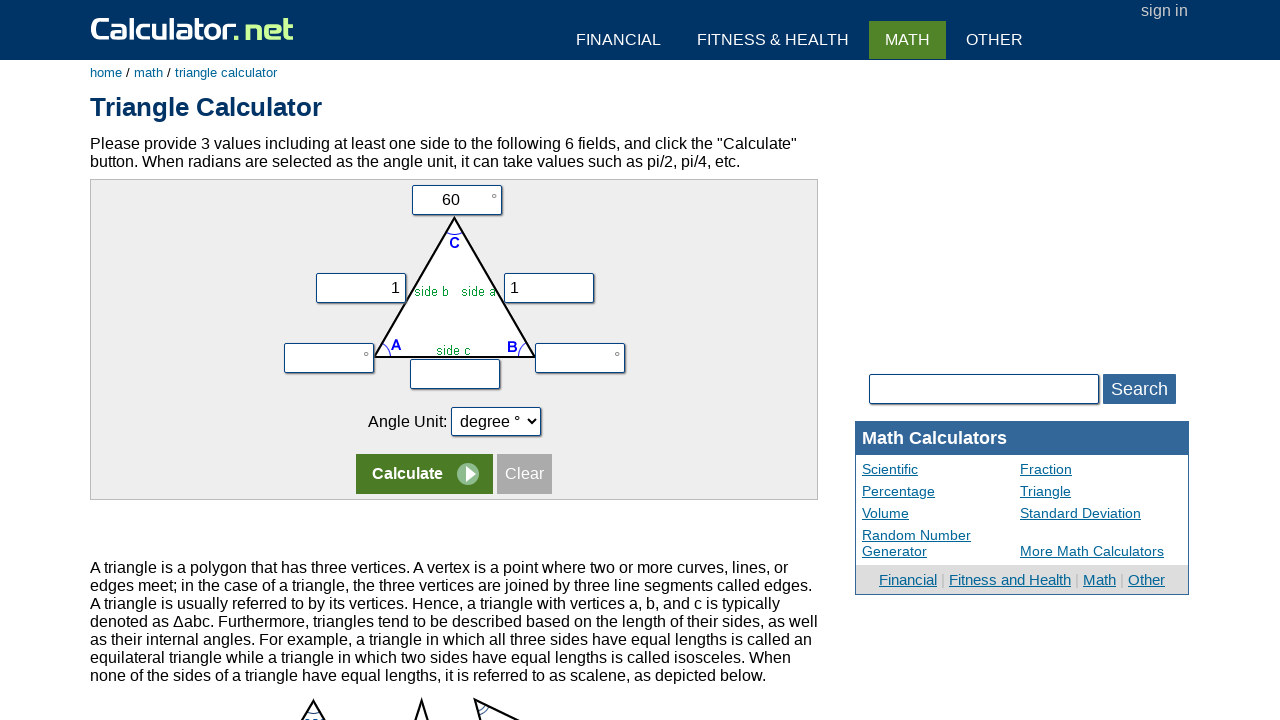

Clicked on first row of triangle calculator form at (454, 200) on form:nth-child(1) tr:nth-child(1) > td
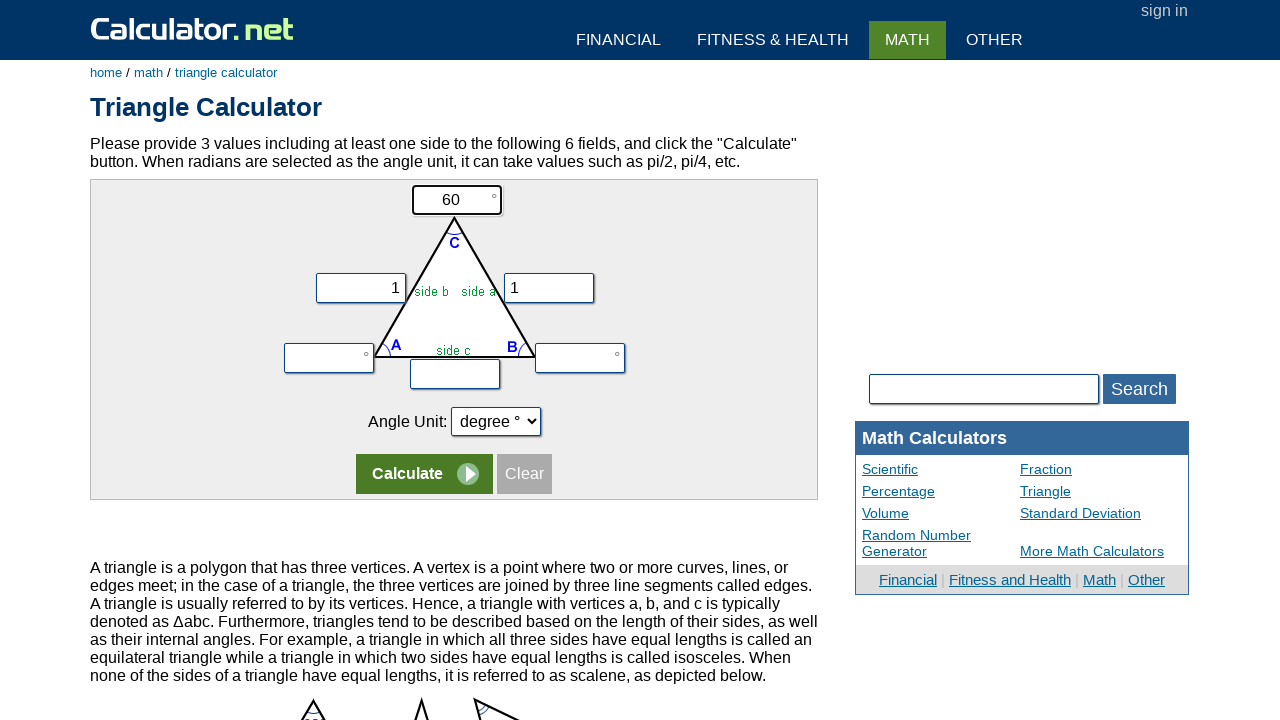

Entered 178 degrees for angle C (obtuse triangle) on input[name='vc']
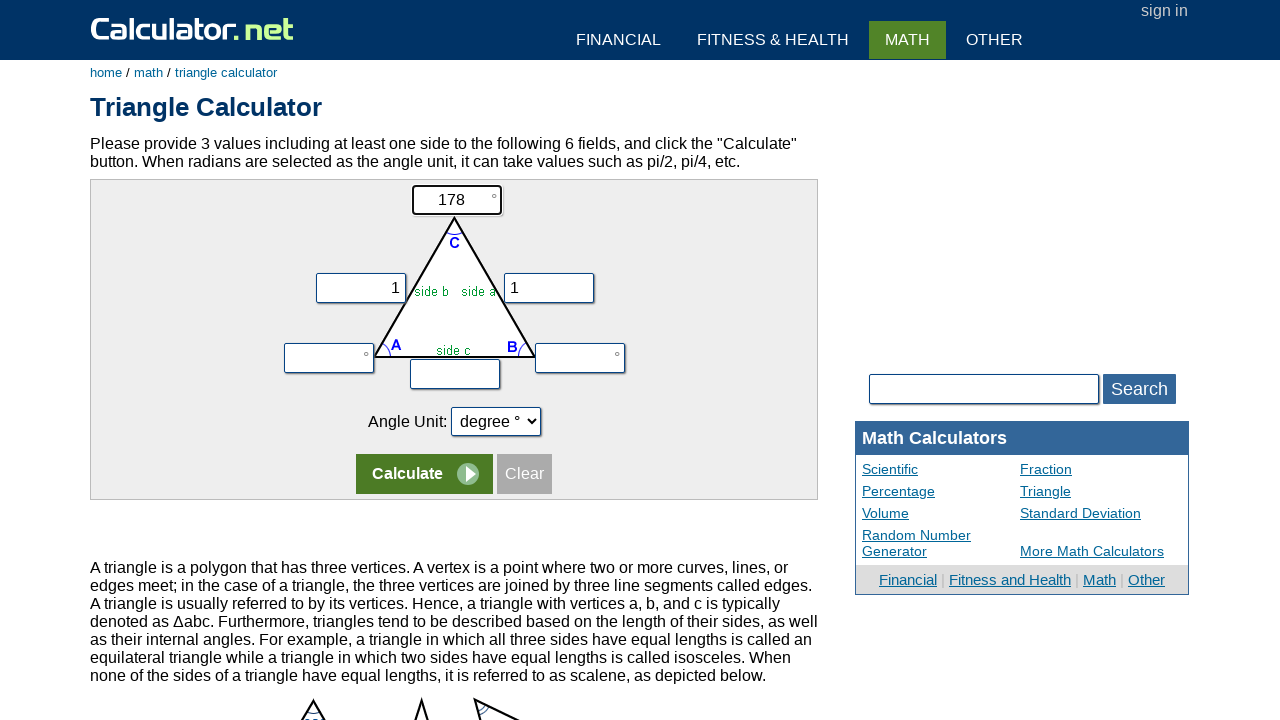

Clicked on side a input field at (360, 288) on input[name='vx']
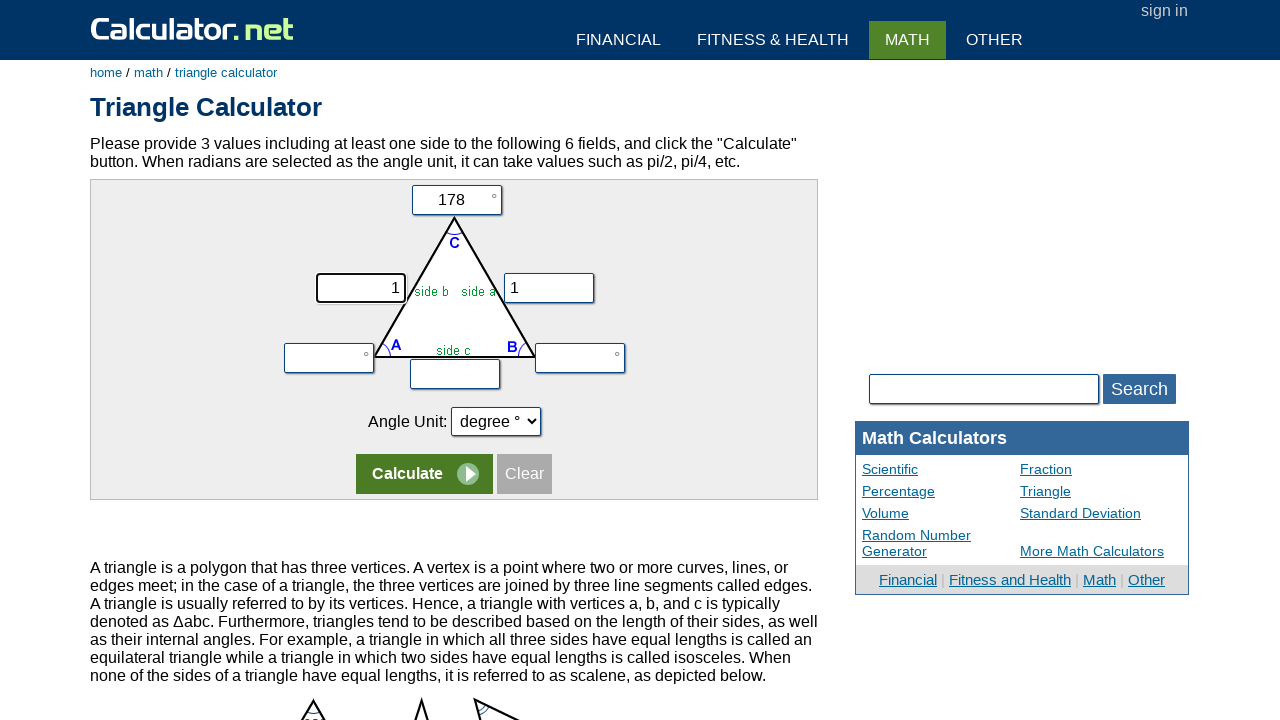

Clicked on second row of triangle calculator form at (454, 279) on form:nth-child(1) tr:nth-child(2)
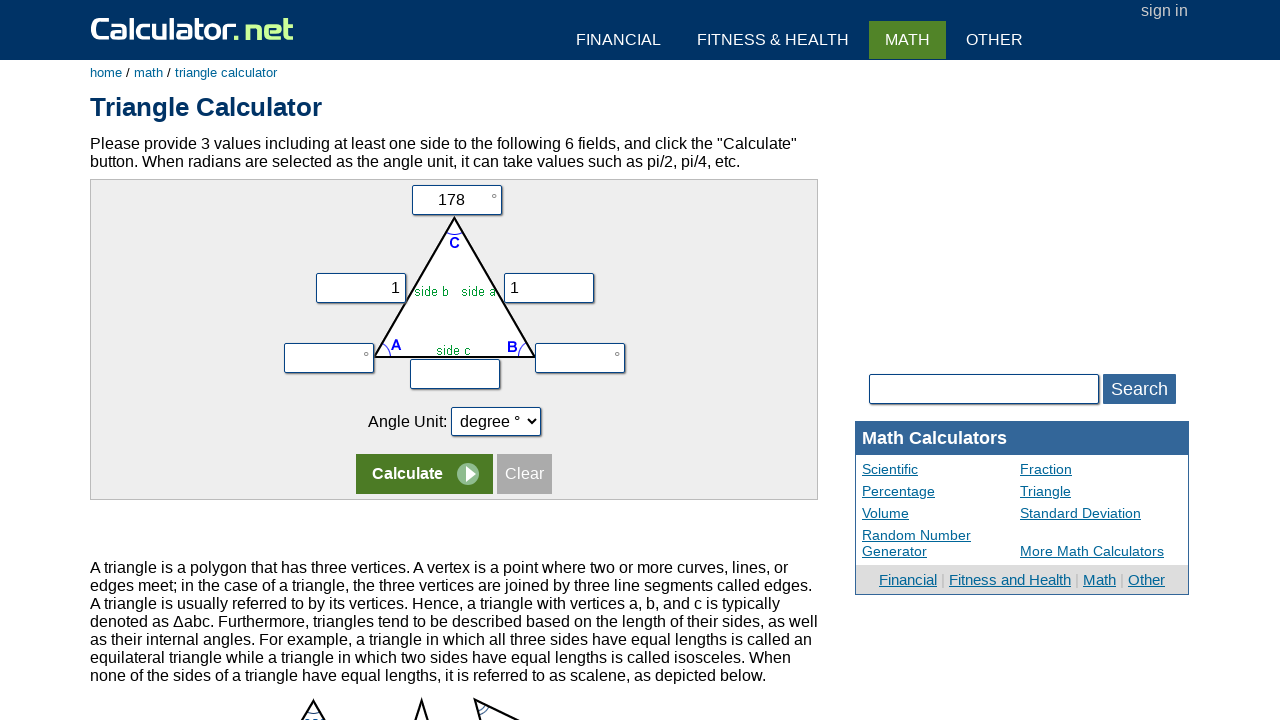

Clicked calculate button to compute triangle values at (424, 474) on input[name='x']
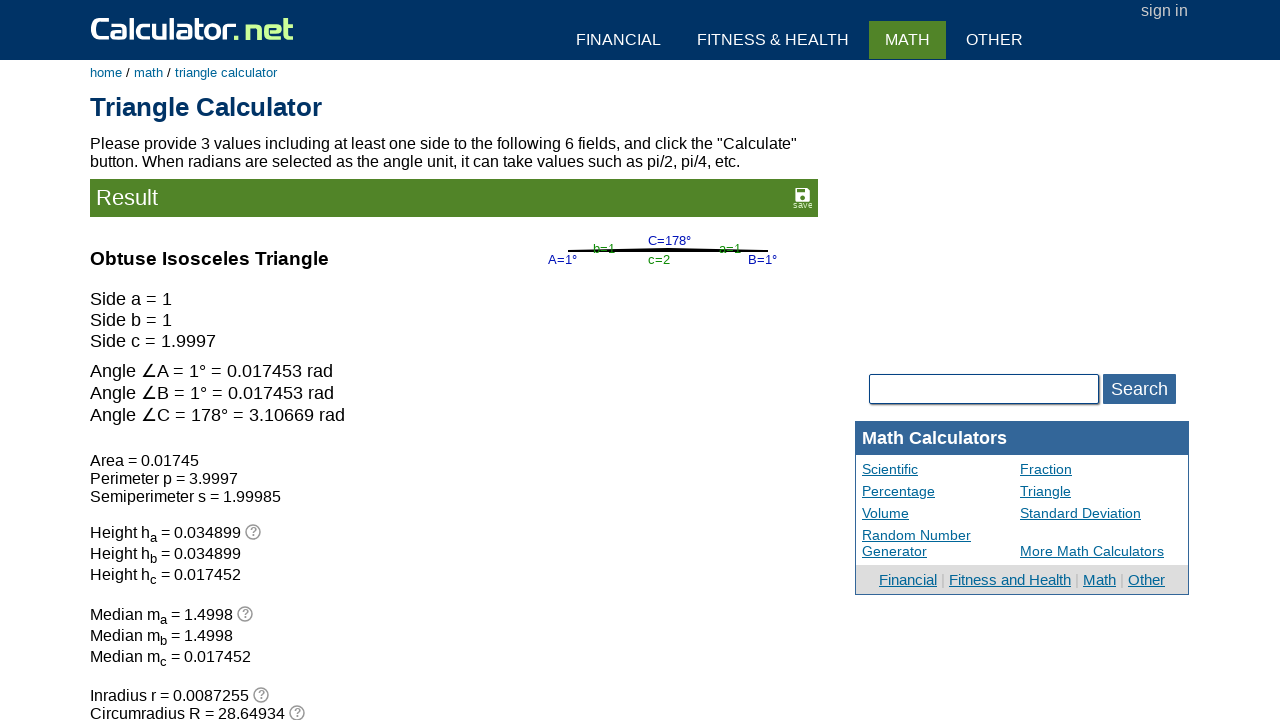

Waited for calculation results to load
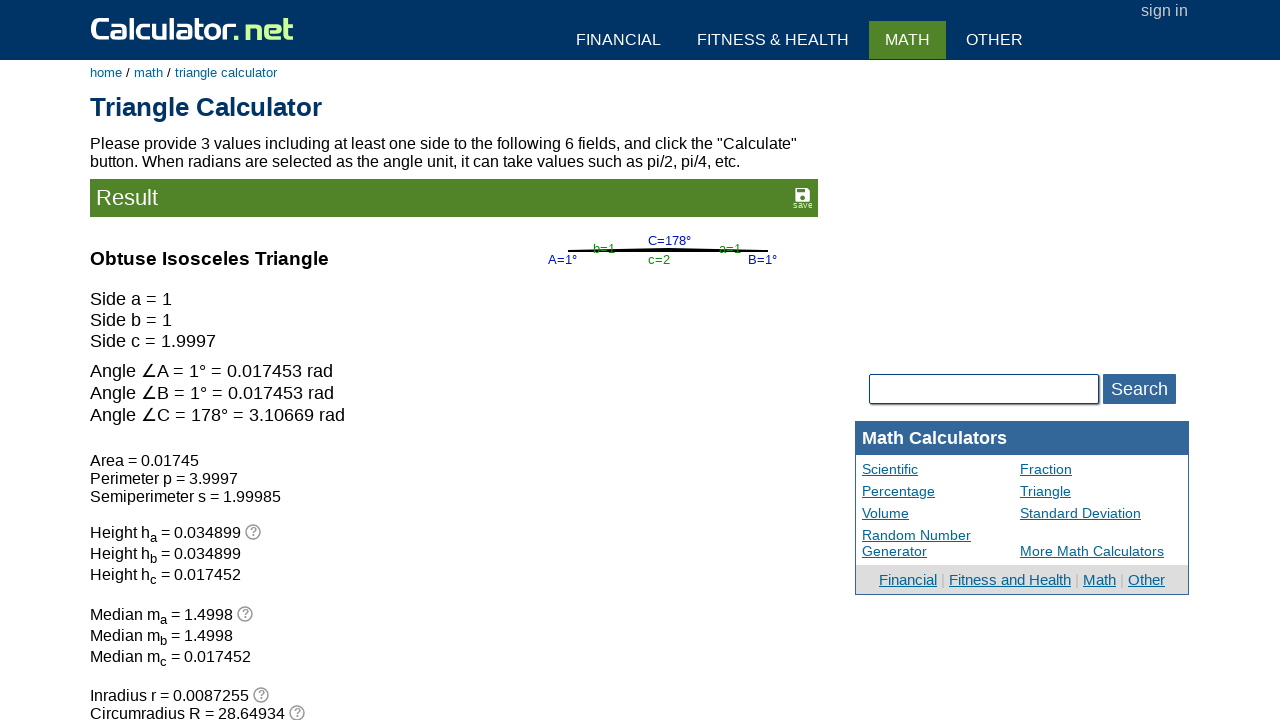

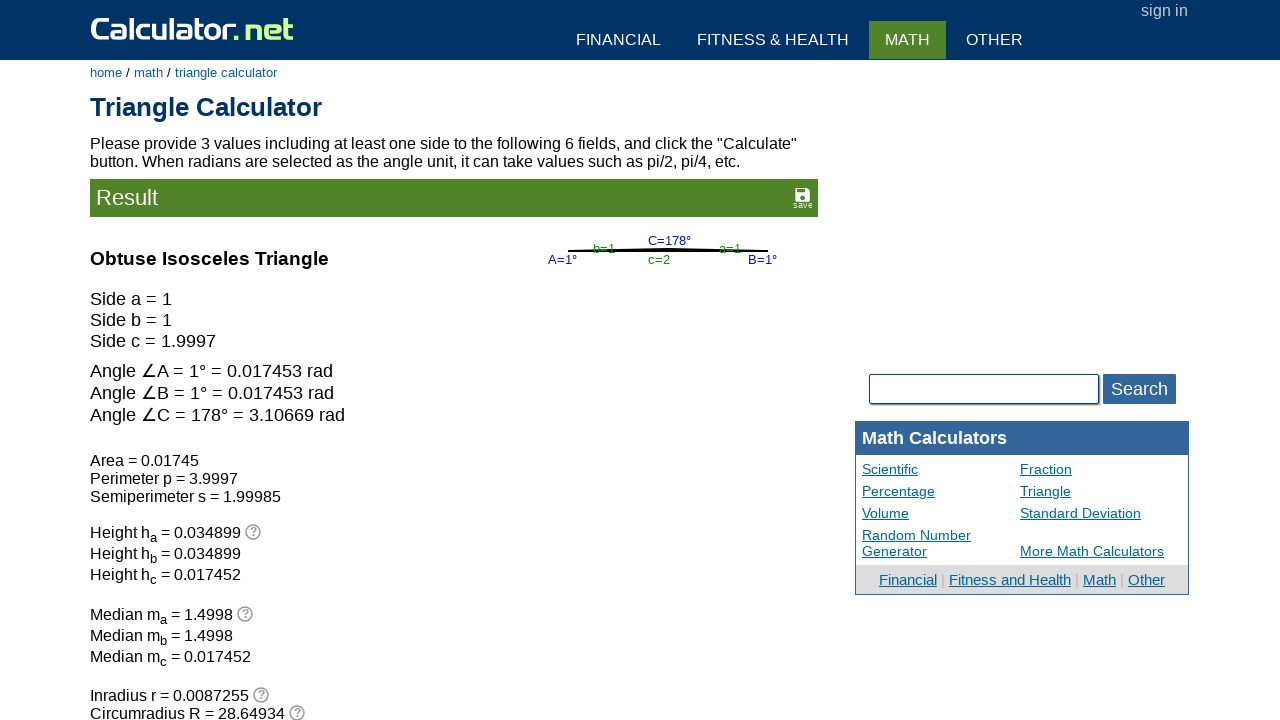